Tests a government portal registration form by filling in personal details including name, address, pincode, gender, state, and district selections

Starting URL: https://pgportal.gov.in/Registration

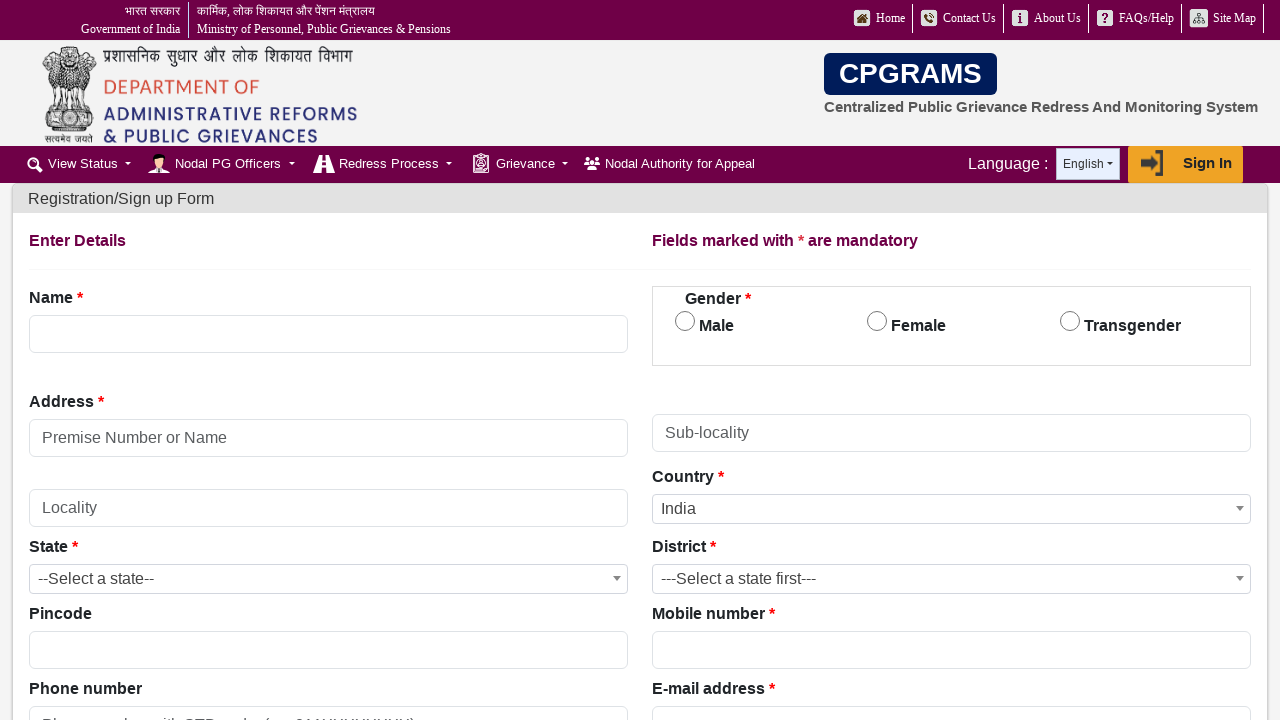

Filled name field with 'Pawan kalyan' on input[data-val-onlywhitespace='Please provide a valid Model_Name']
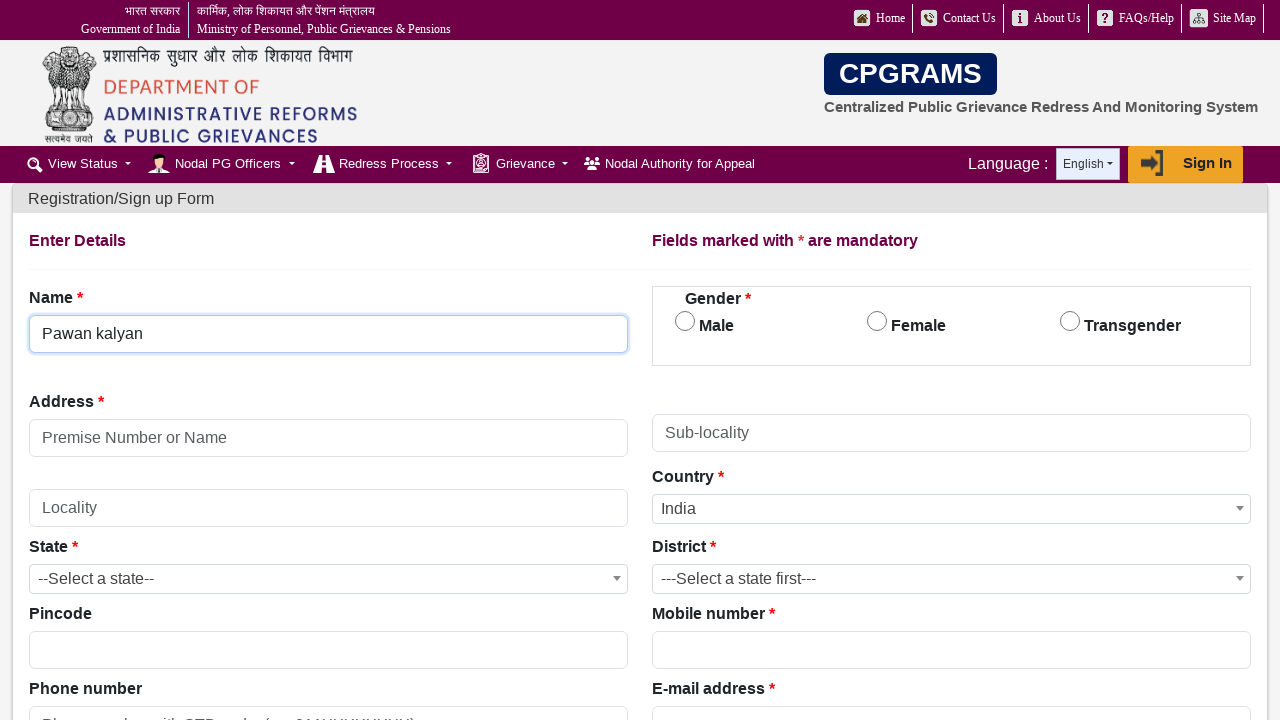

Filled premise/address field with 'bapatla' on input[placeholder='Premise Number or Name']
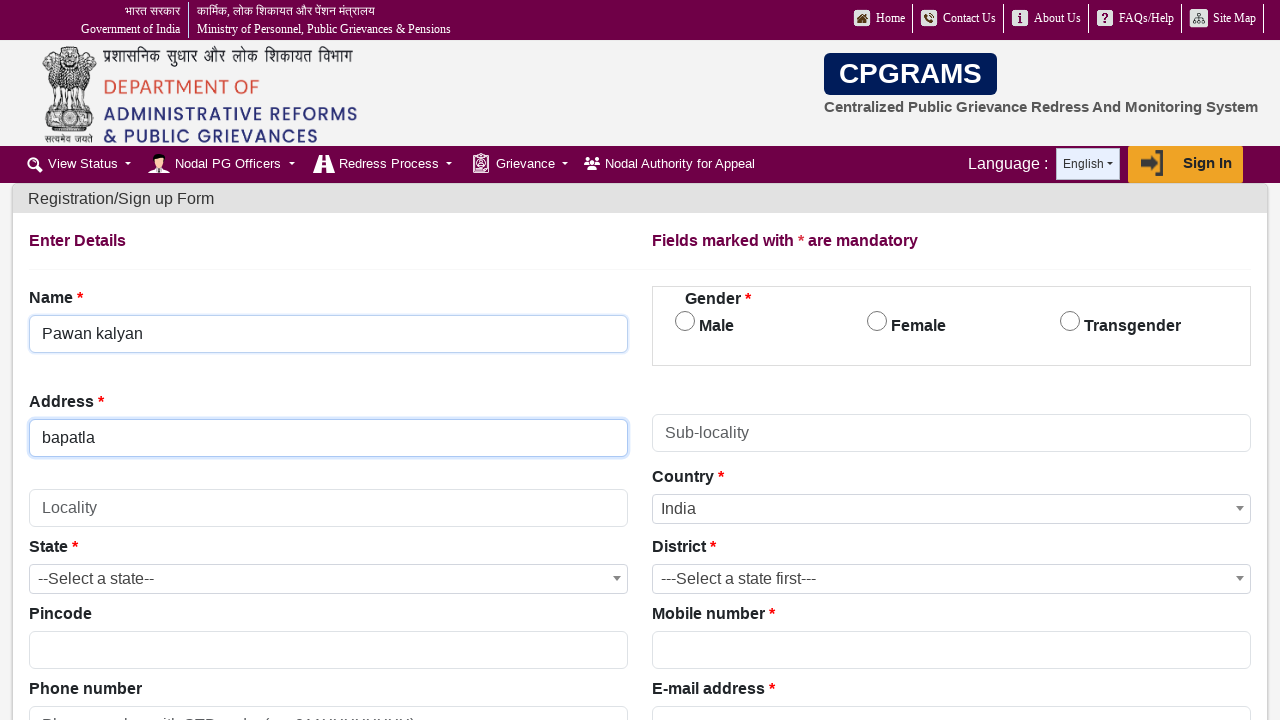

Filled pincode field with '6378954' on input#Pincode
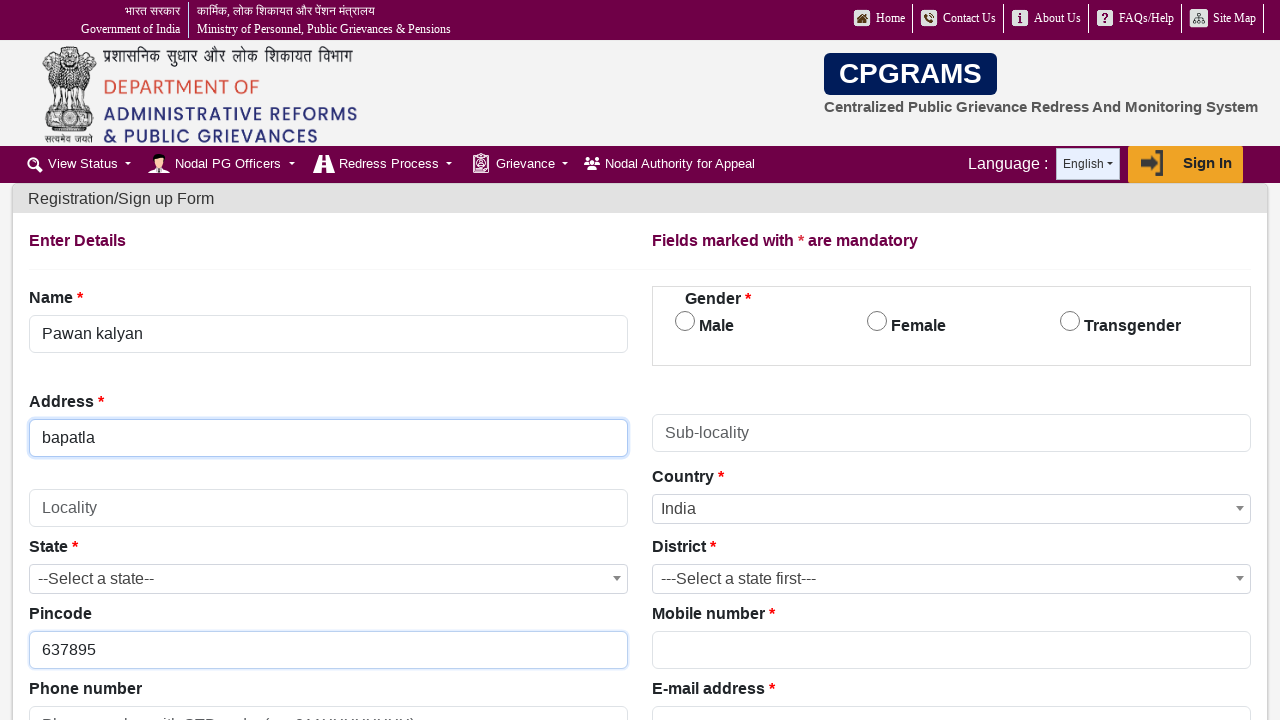

Selected Male gender option at (685, 321) on input#Sex_M
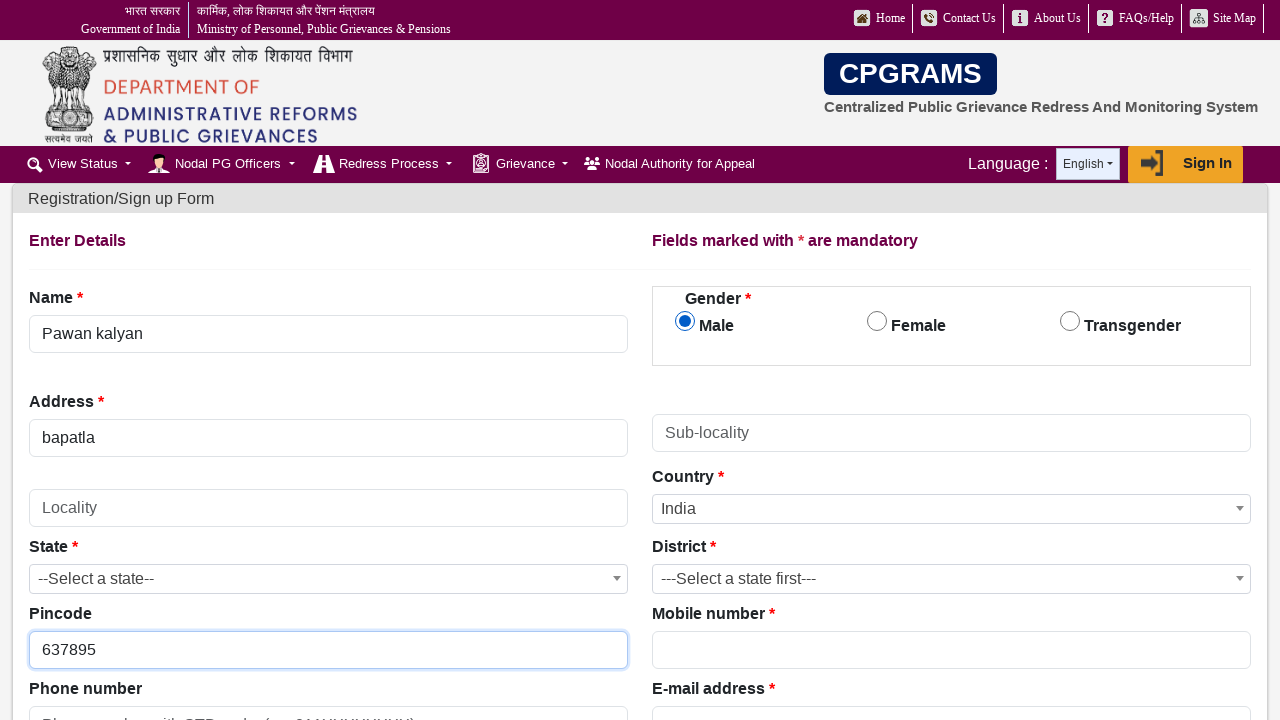

Clicked state dropdown to open options at (328, 579) on xpath=//span[text()='--Select a state--']
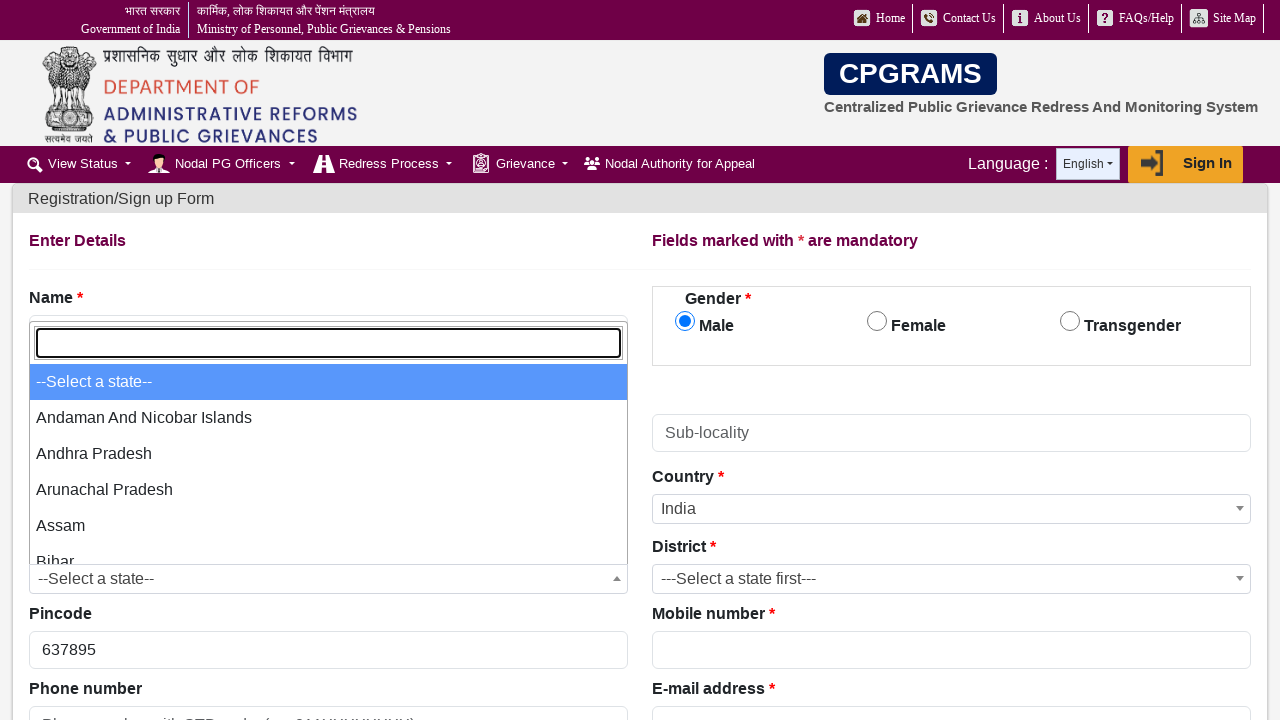

State dropdown options loaded
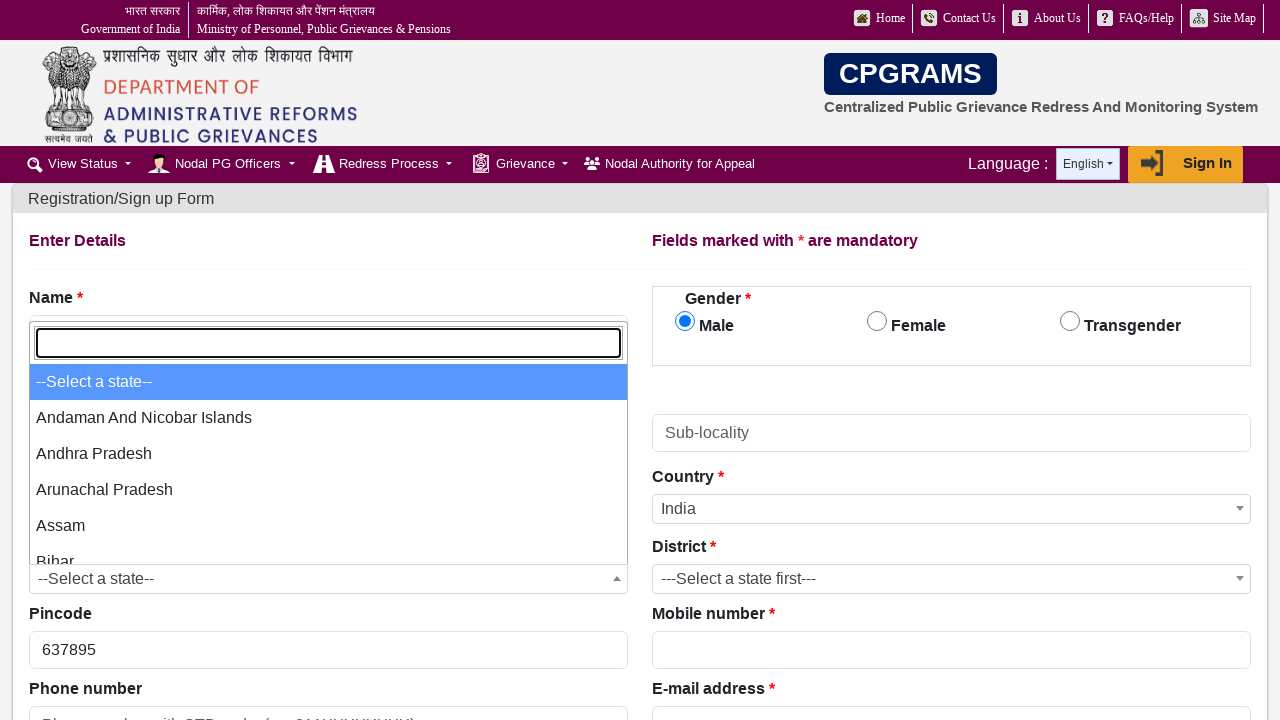

Selected 'Andhra Pradesh' from state dropdown at (328, 454) on xpath=//ul[@class='select2-results__options']//li[text()='Andhra Pradesh']
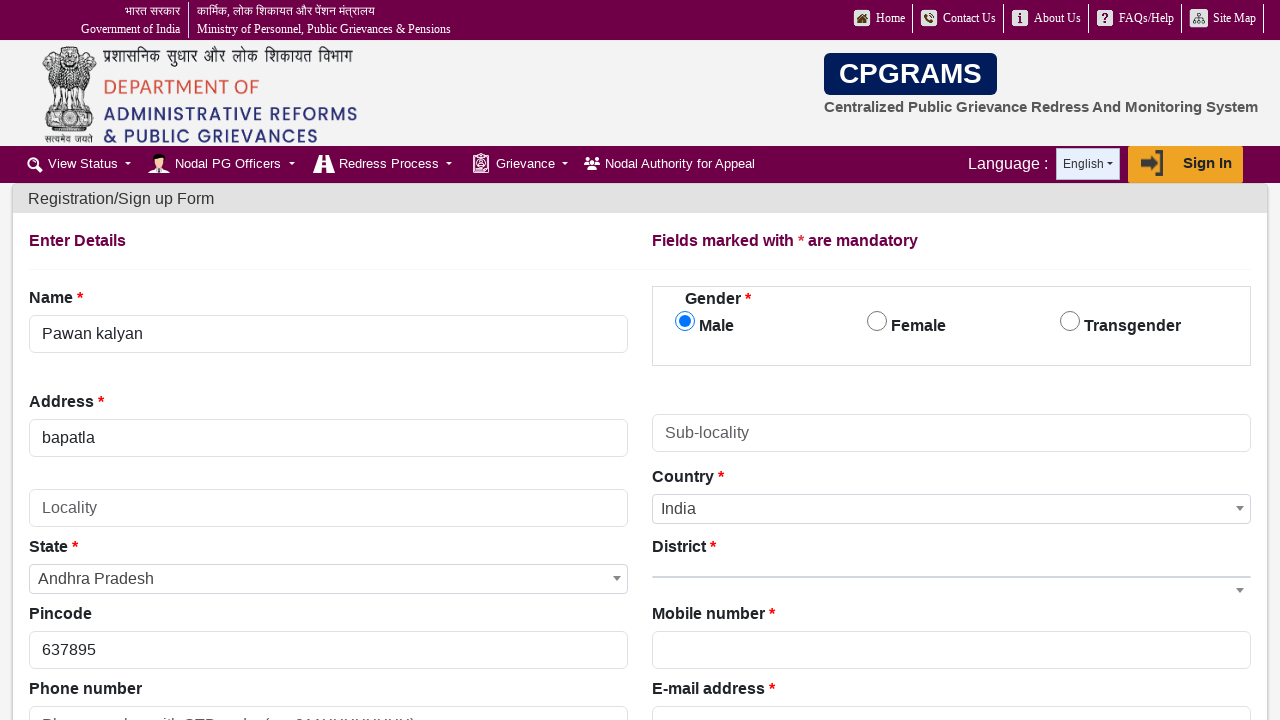

Clicked district dropdown to open options at (952, 579) on xpath=//span[text()='--Select one--']
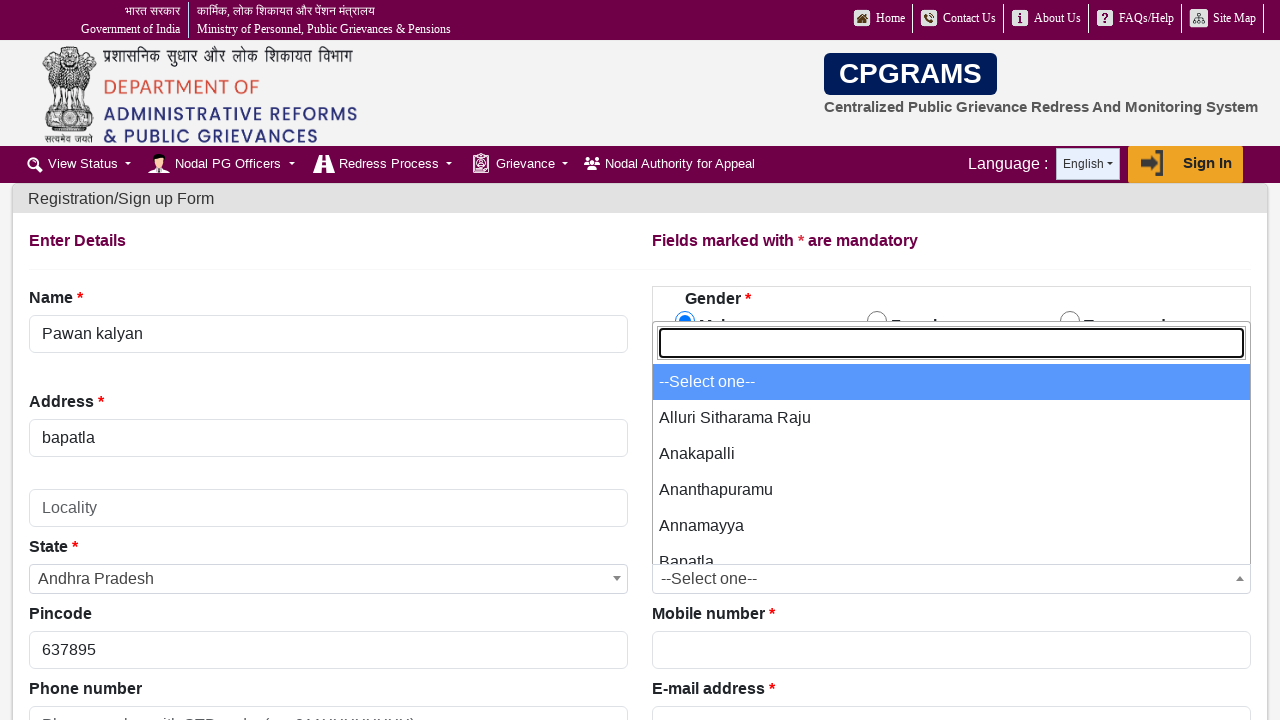

District dropdown options loaded
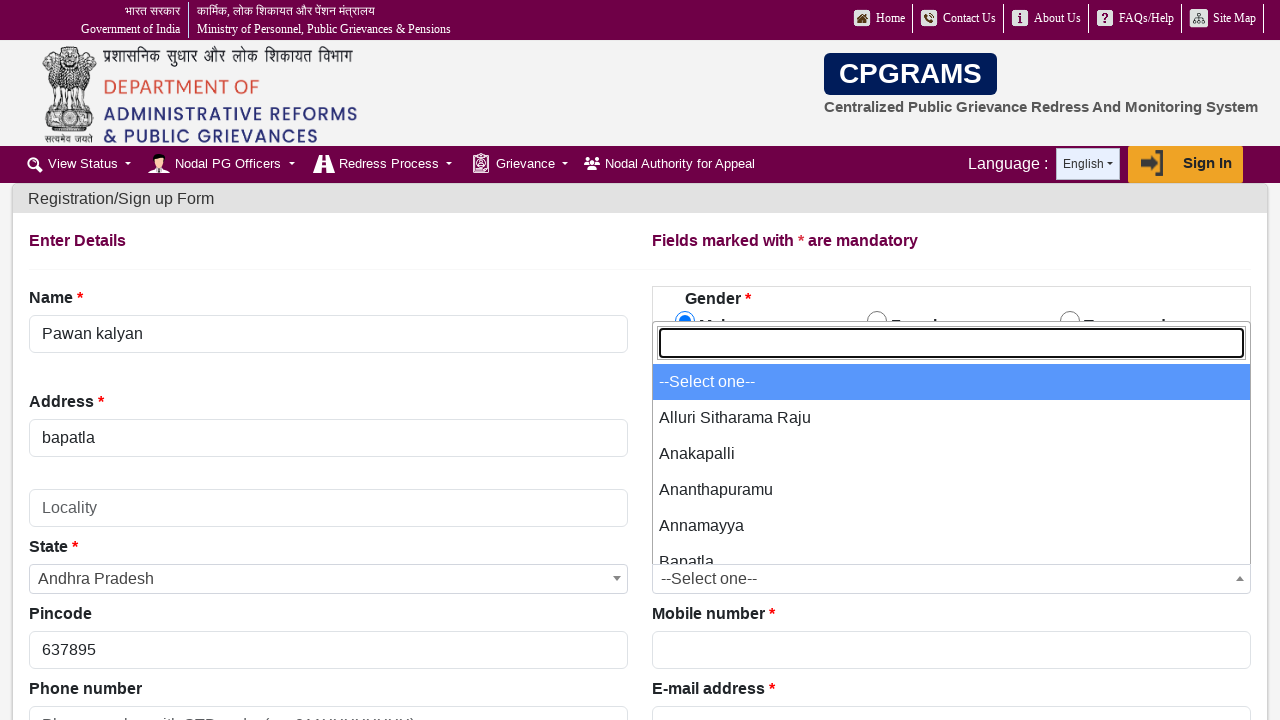

Selected 'Chittoor' from district dropdown at (952, 464) on xpath=//ul[@class='select2-results__options']//li[text()='Chittoor']
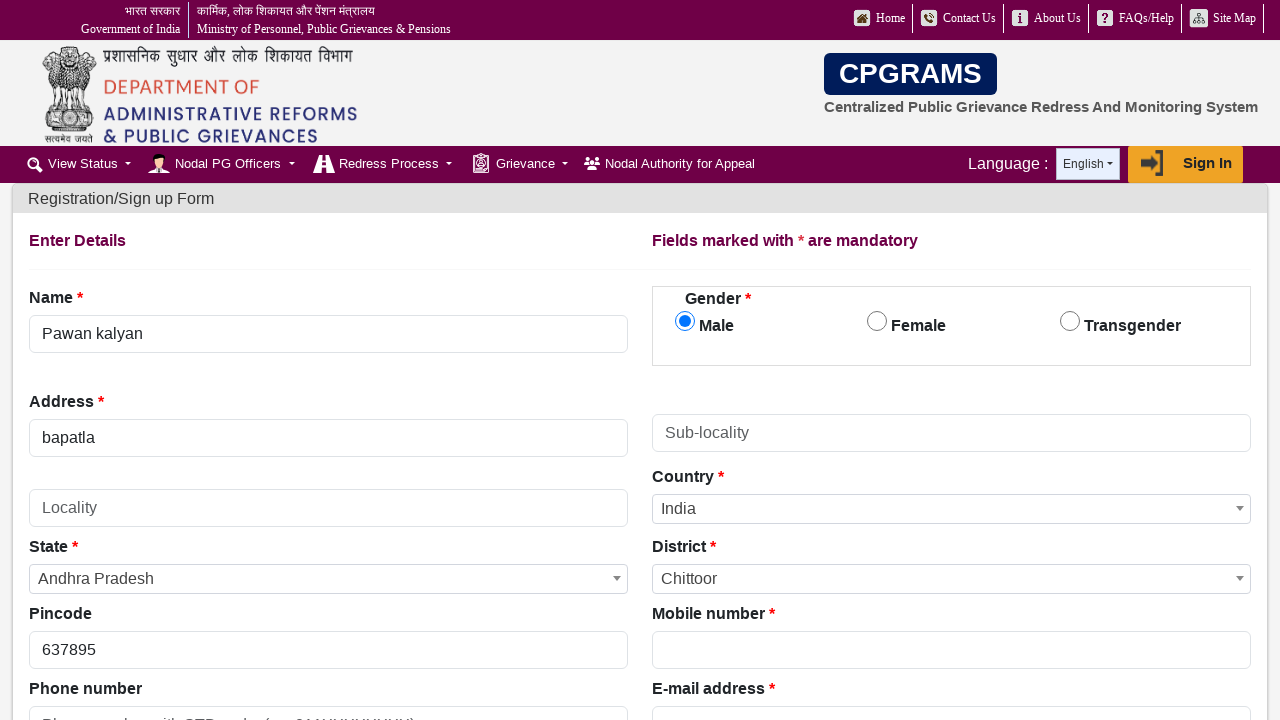

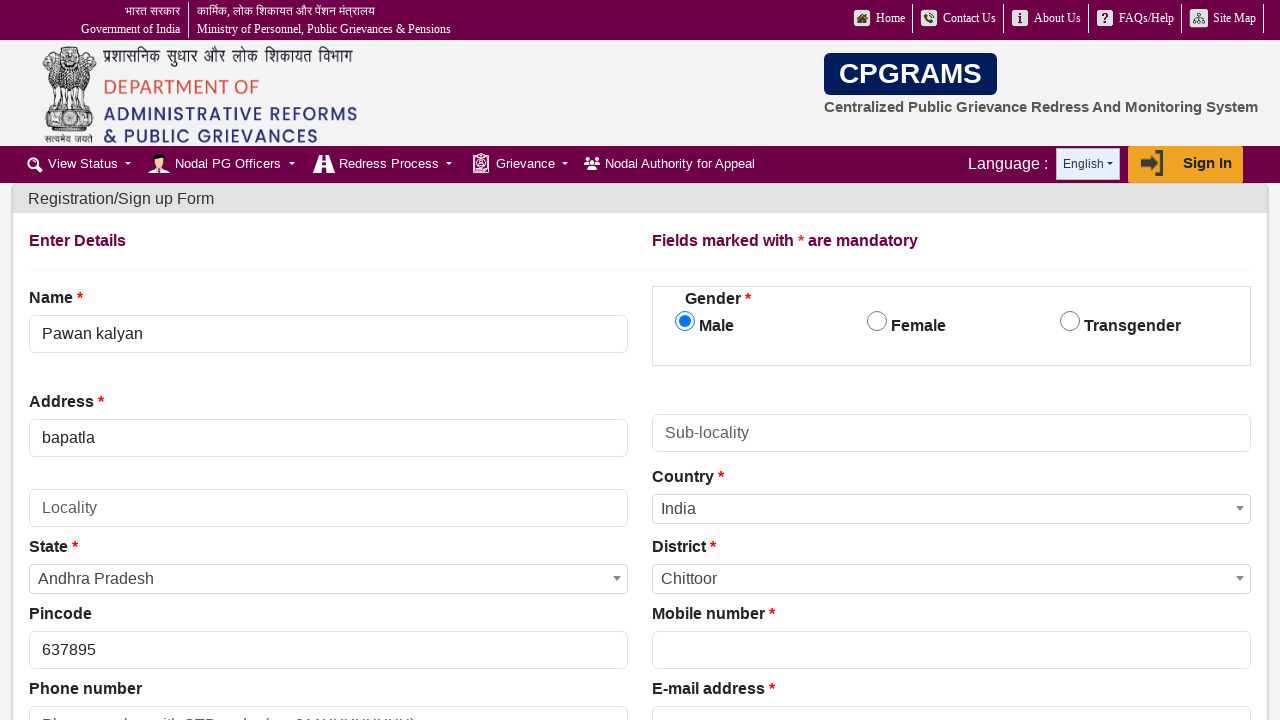